Tests a todo list application by adding a new task, marking it as complete, and then unmarking it

Starting URL: https://todolist.james.am/#/

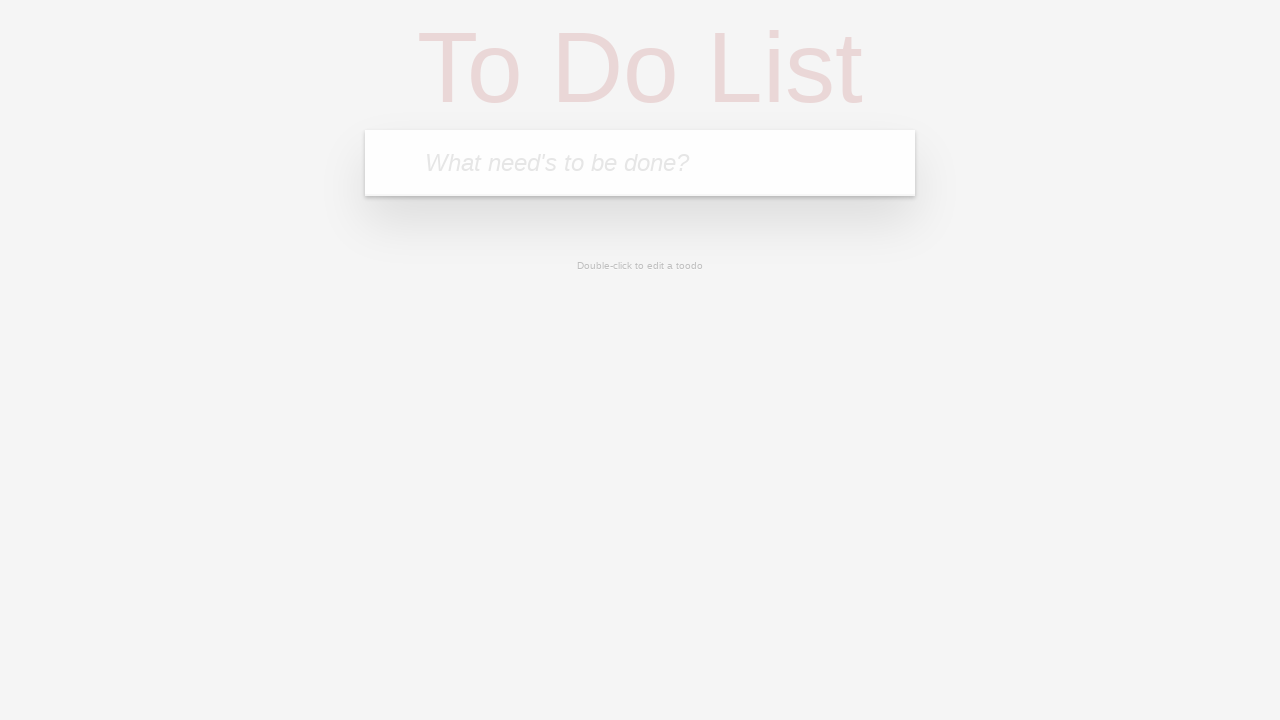

Filled new task input with 'Zadanie 1' on body > ng-view > section > header > form > input
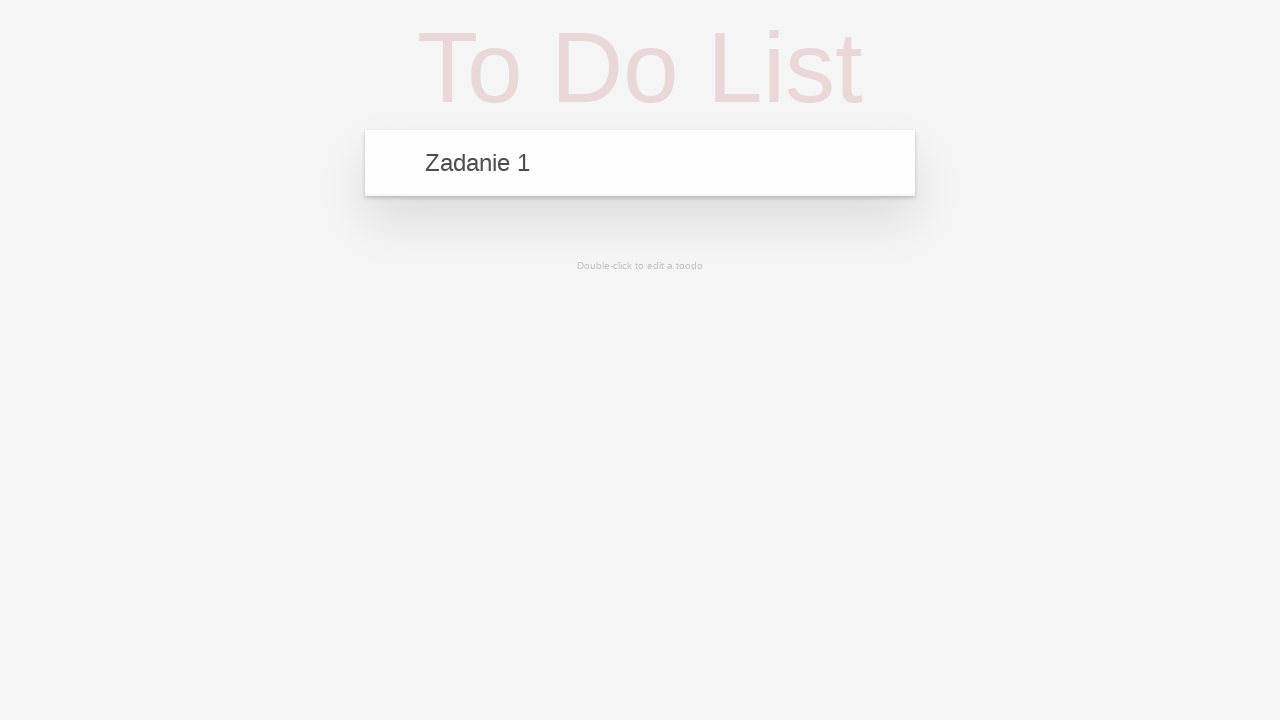

Pressed Enter to add new task on body > ng-view > section > header > form > input
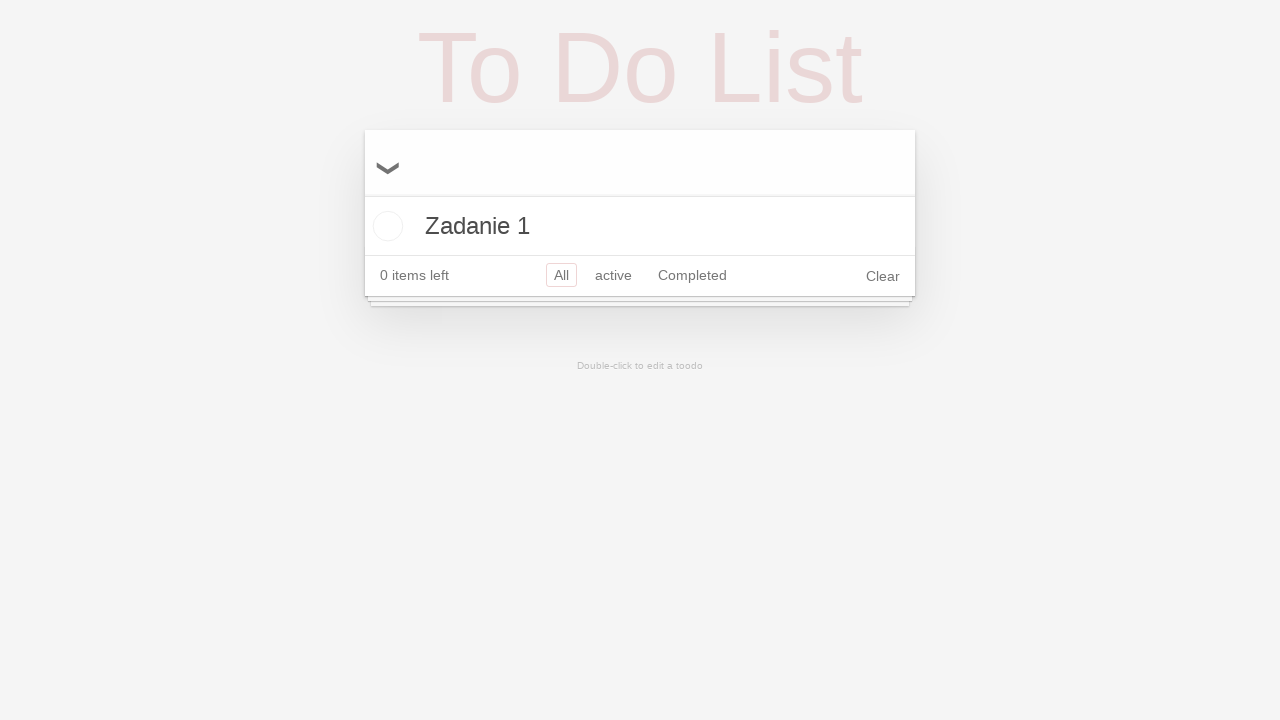

Task appeared in the list
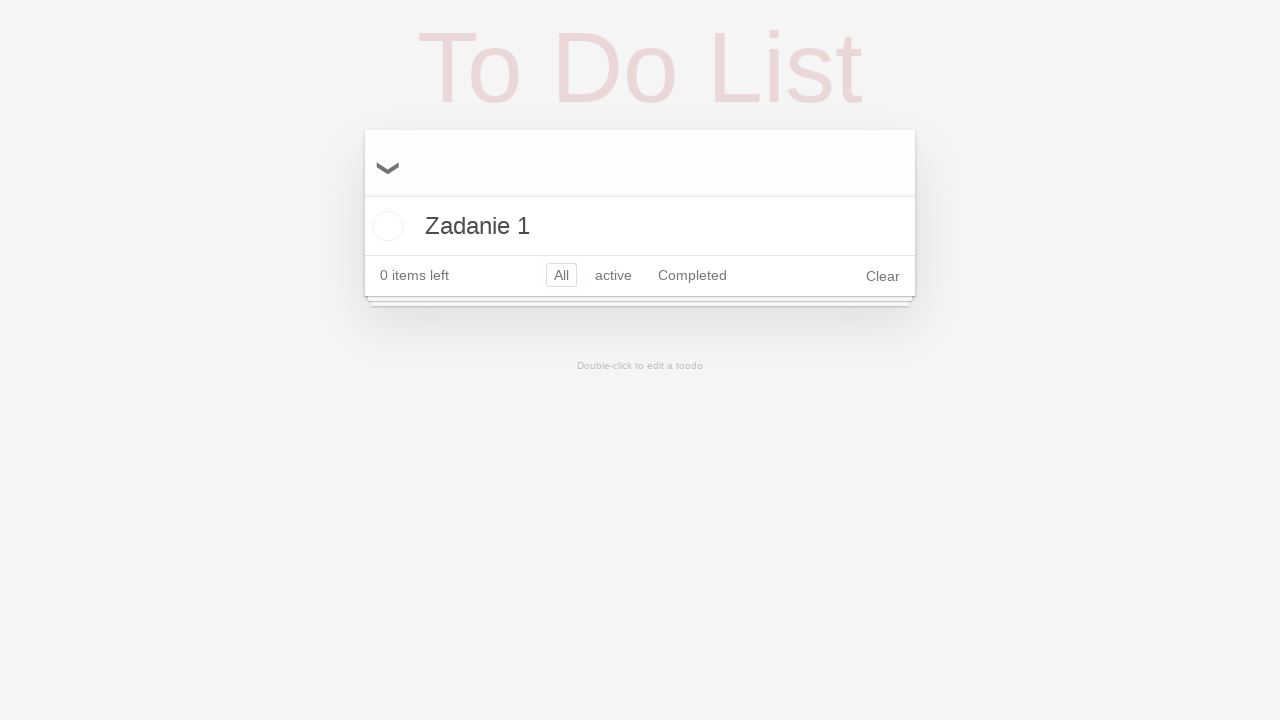

Clicked checkbox to mark task as completed at (385, 226) on body > ng-view > section > section > ul > li > div > input
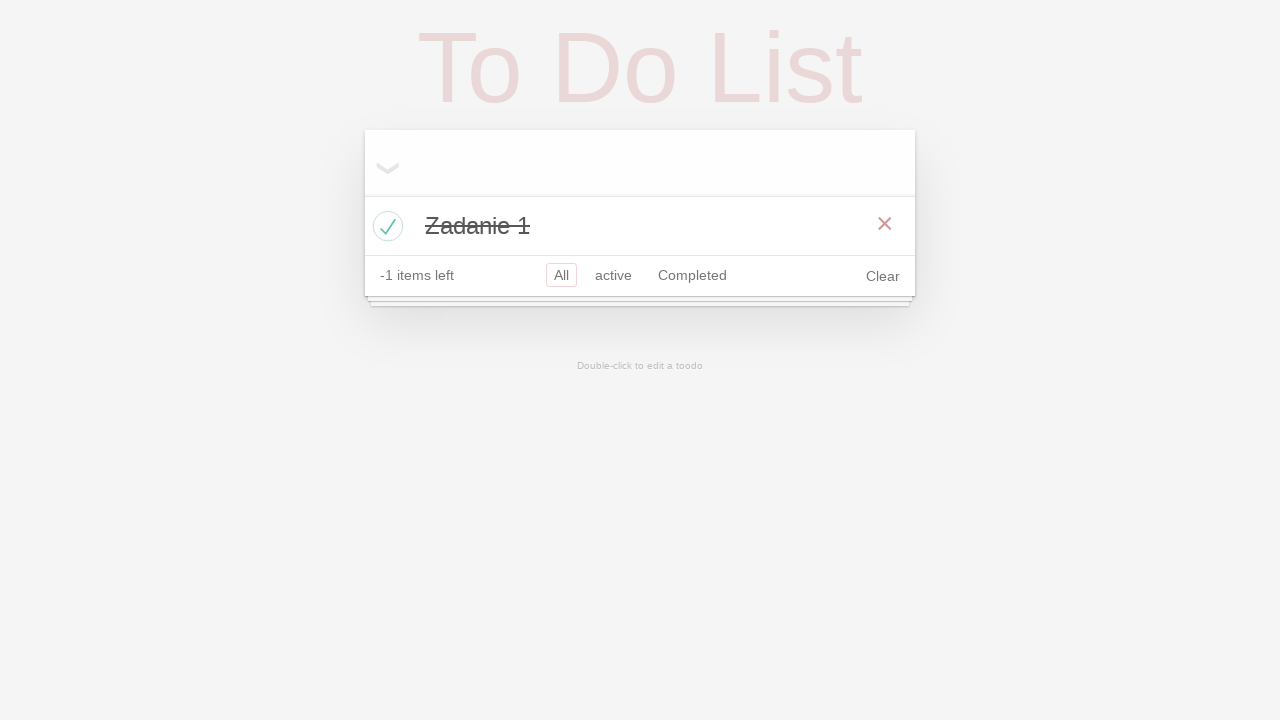

Task marked as completed
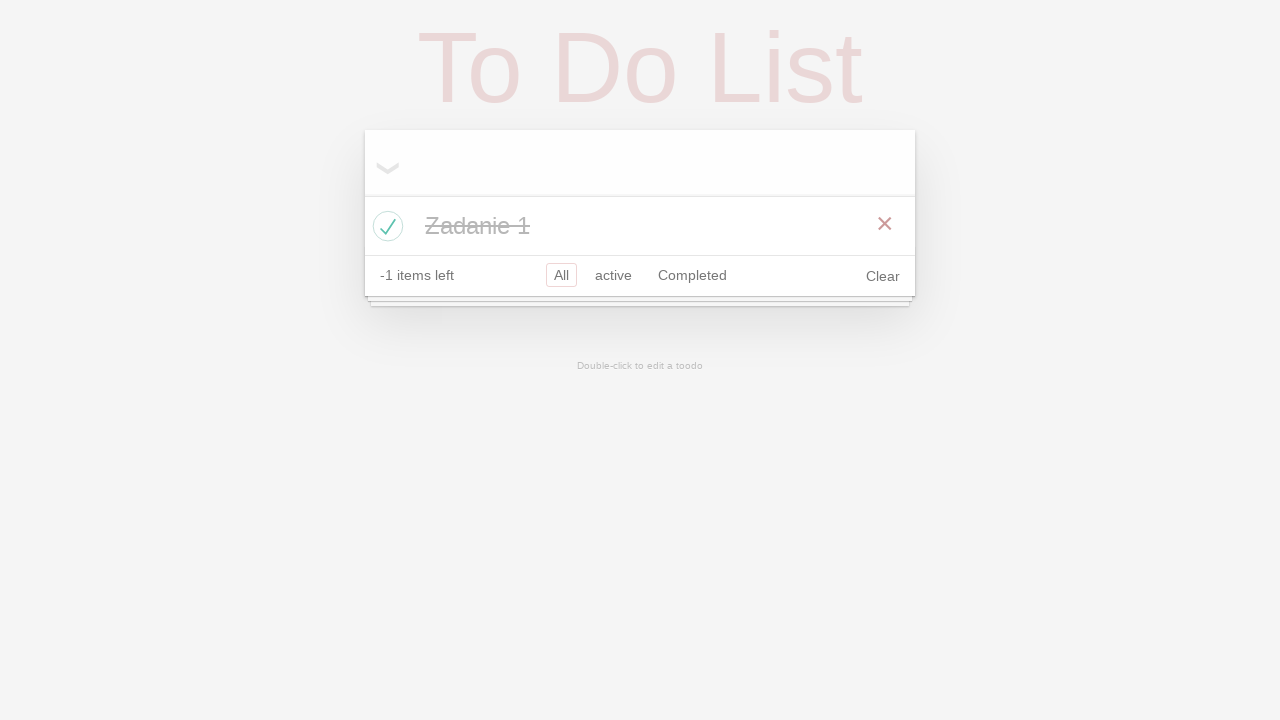

Clicked checkbox to unmark task as completed at (385, 226) on body > ng-view > section > section > ul > li > div > input
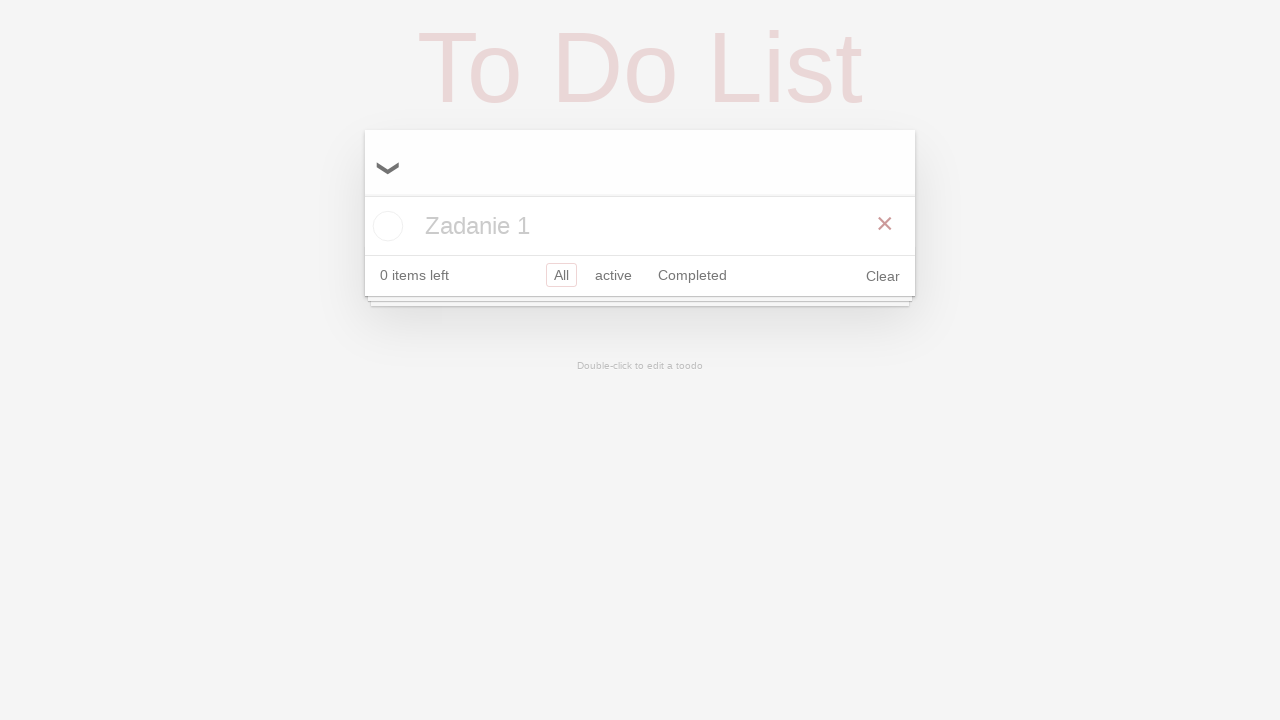

Task unmarked and returned to incomplete state
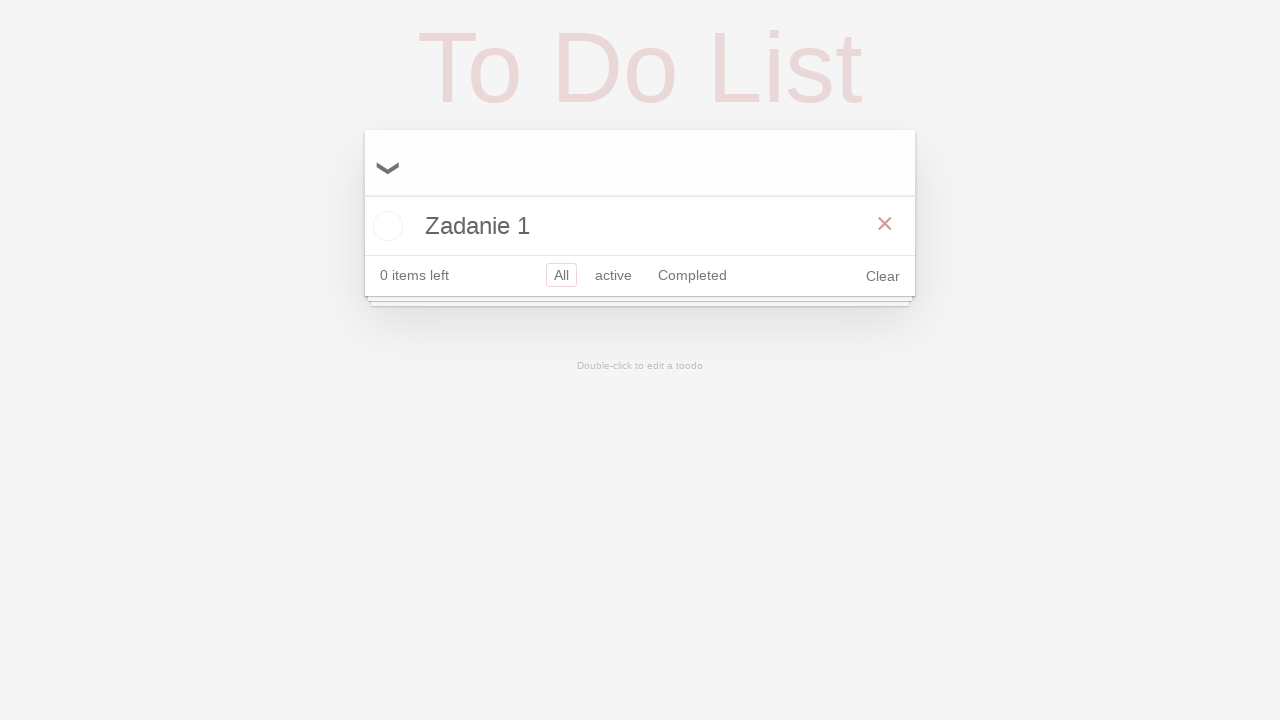

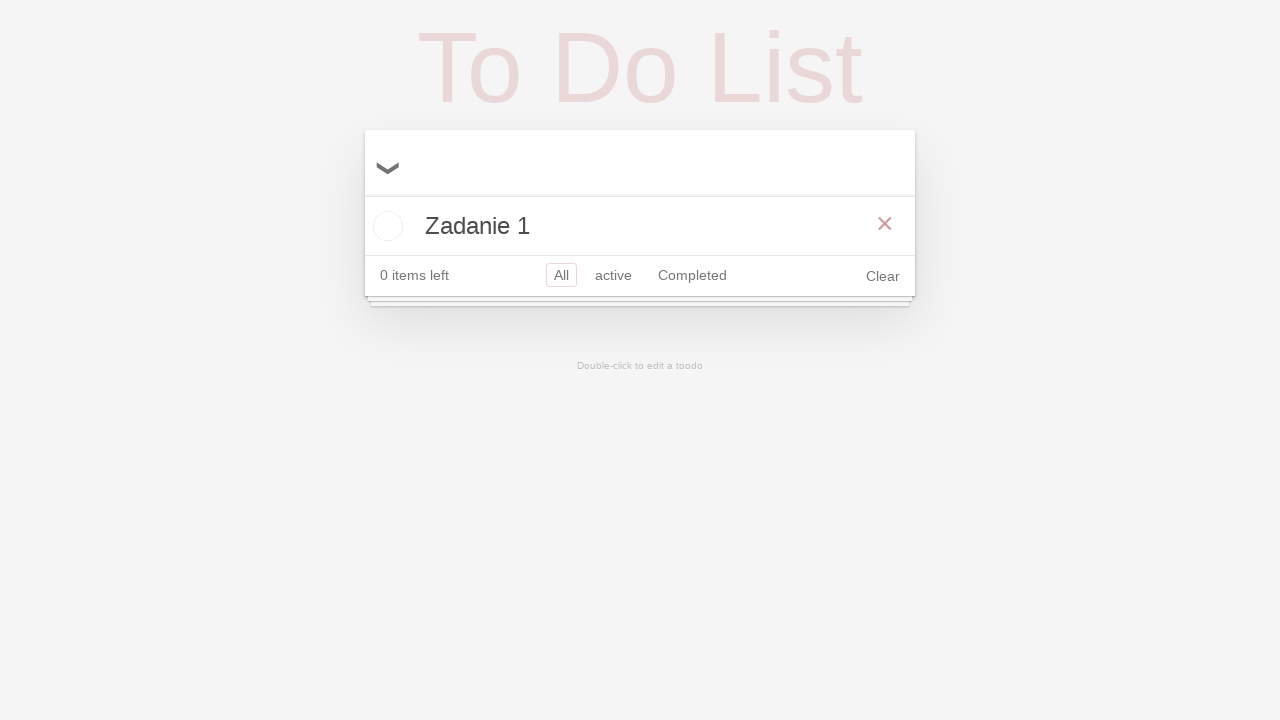